Navigates to the Sauce Labs homepage and captures a screenshot for visual regression testing

Starting URL: https://saucelabs.com/

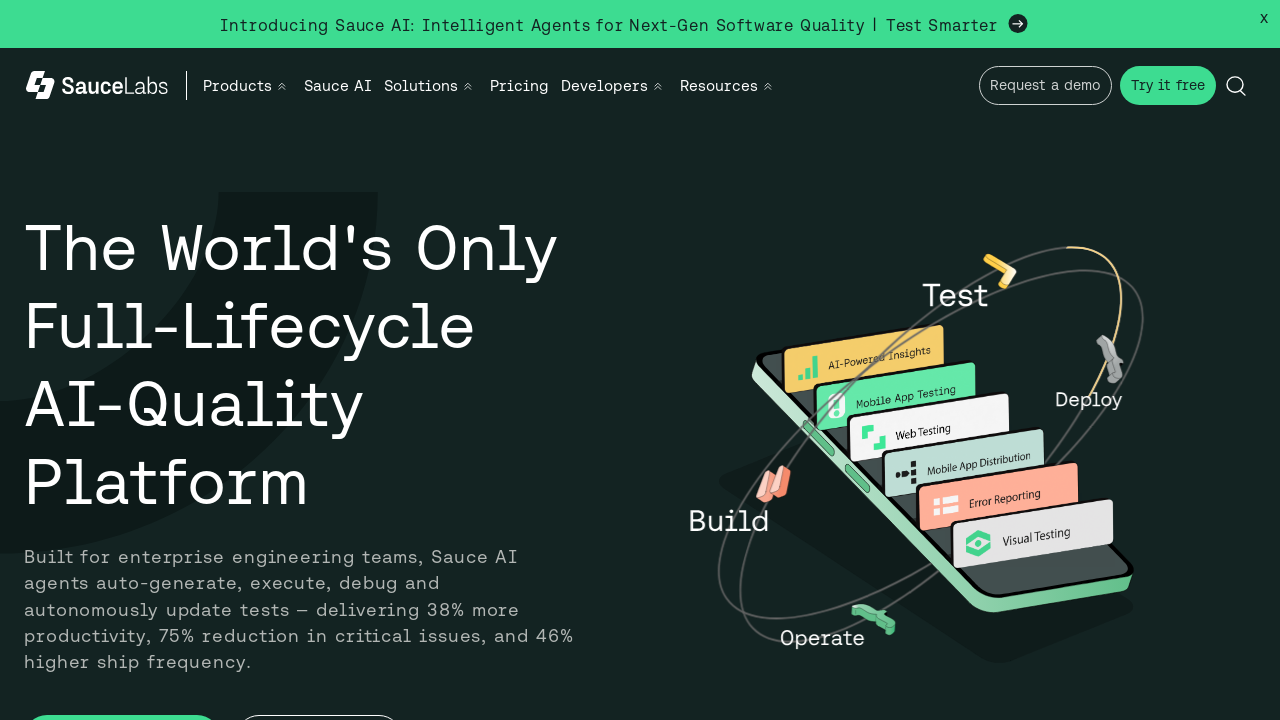

Captured screenshot of Sauce Labs homepage for visual regression testing
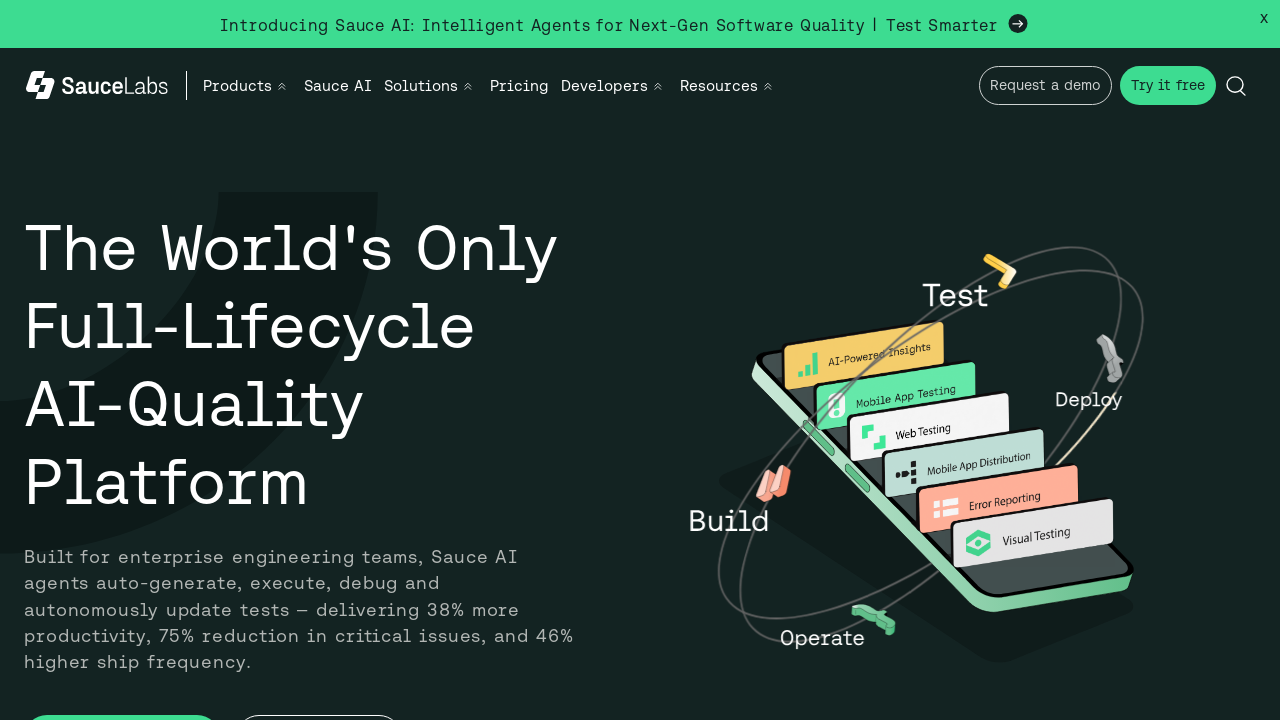

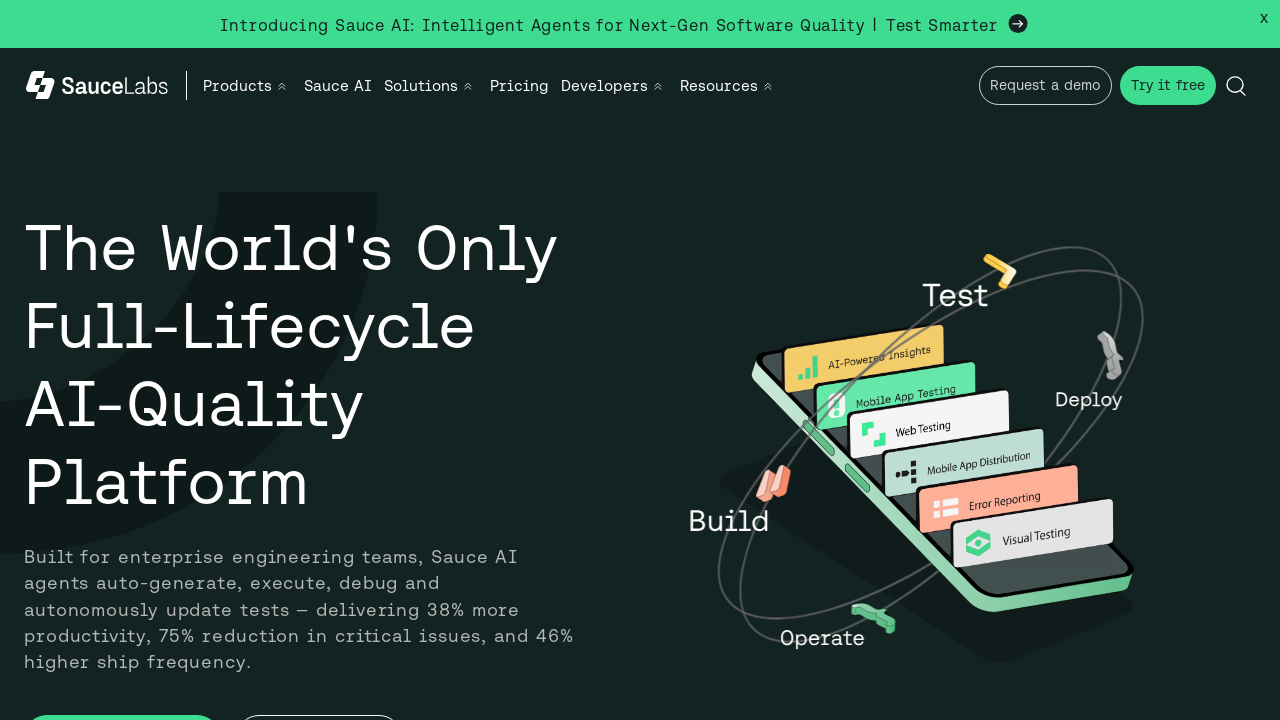